Tests that edits are saved when the edit field loses focus (blur)

Starting URL: https://demo.playwright.dev/todomvc

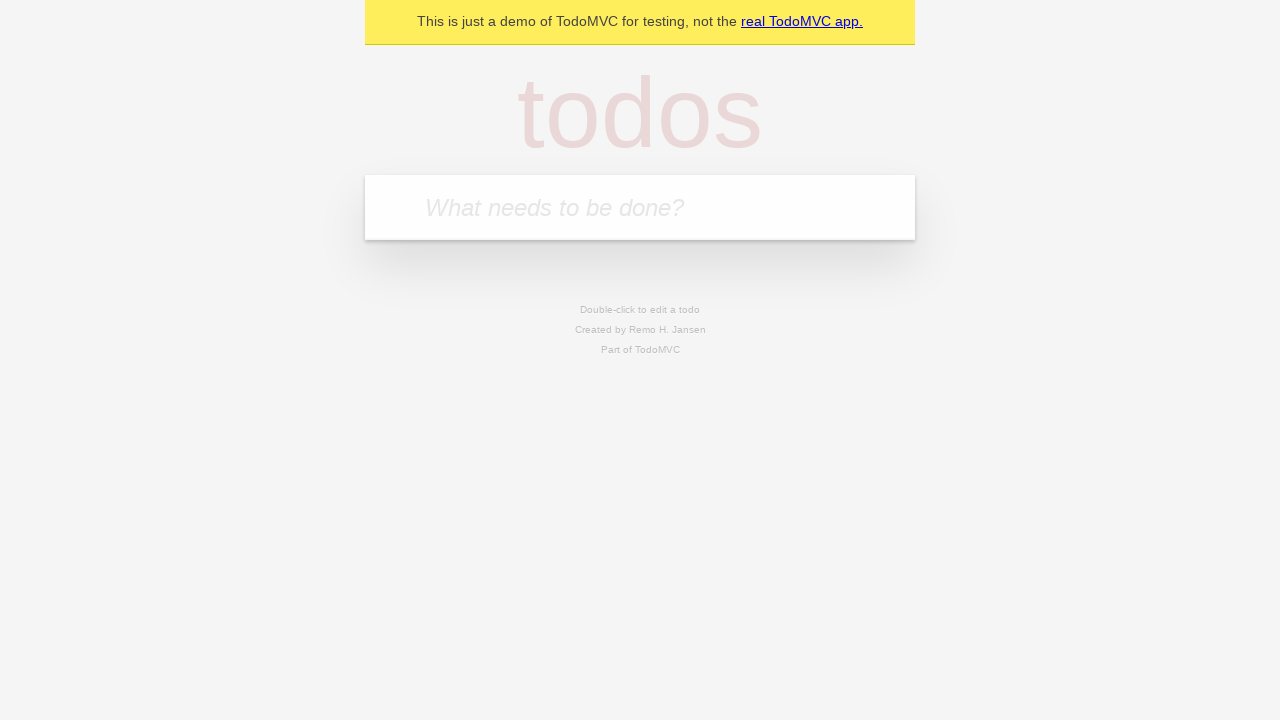

Filled new todo input with 'buy some cheese' on .new-todo
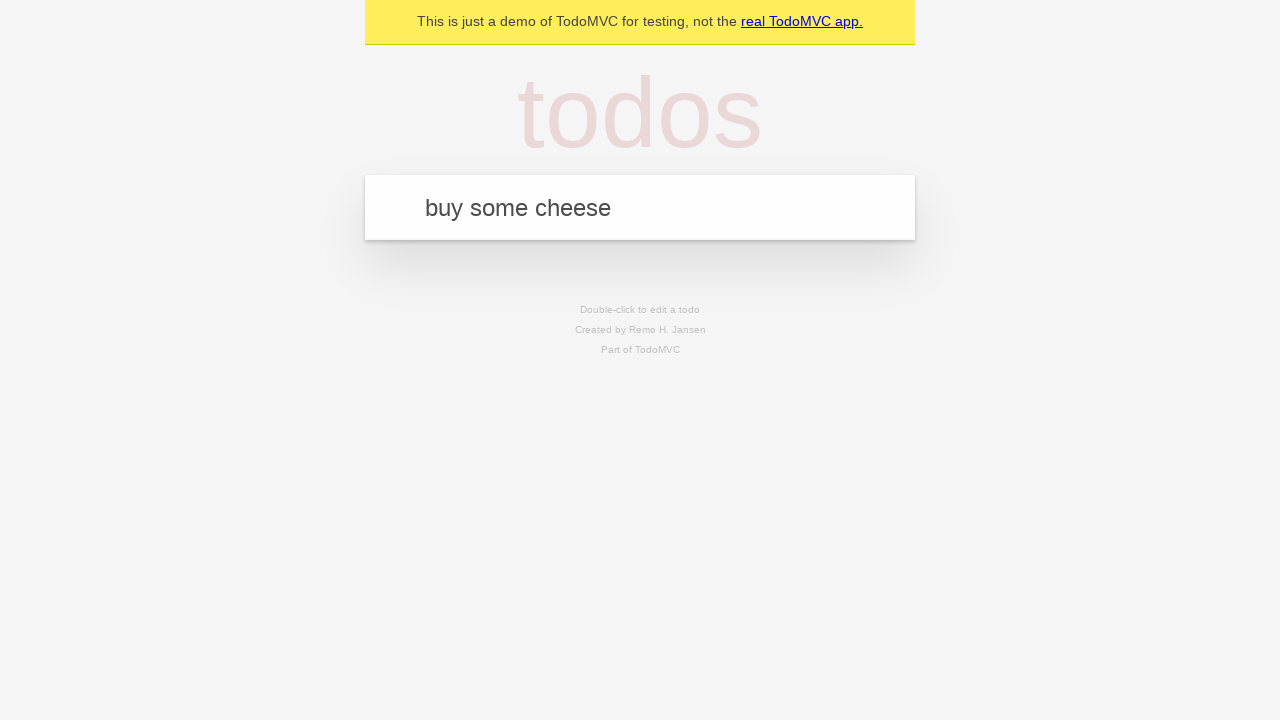

Pressed Enter to create first todo on .new-todo
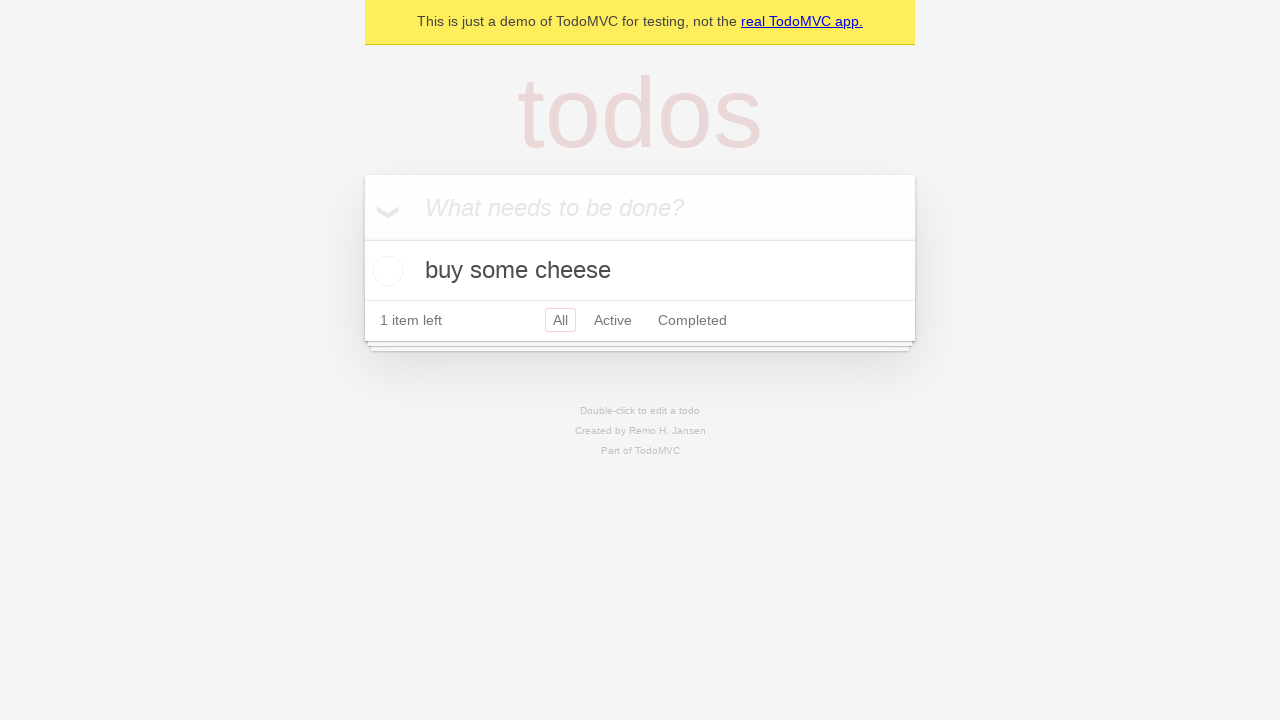

Filled new todo input with 'feed the cat' on .new-todo
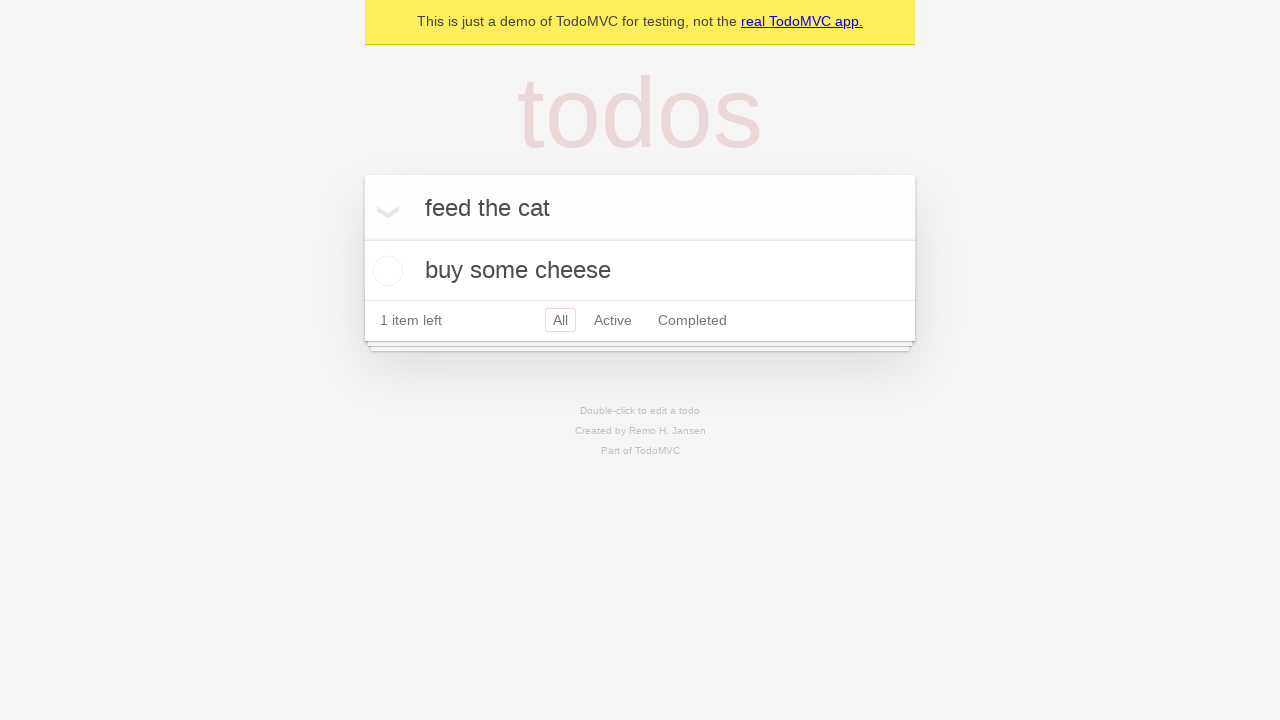

Pressed Enter to create second todo on .new-todo
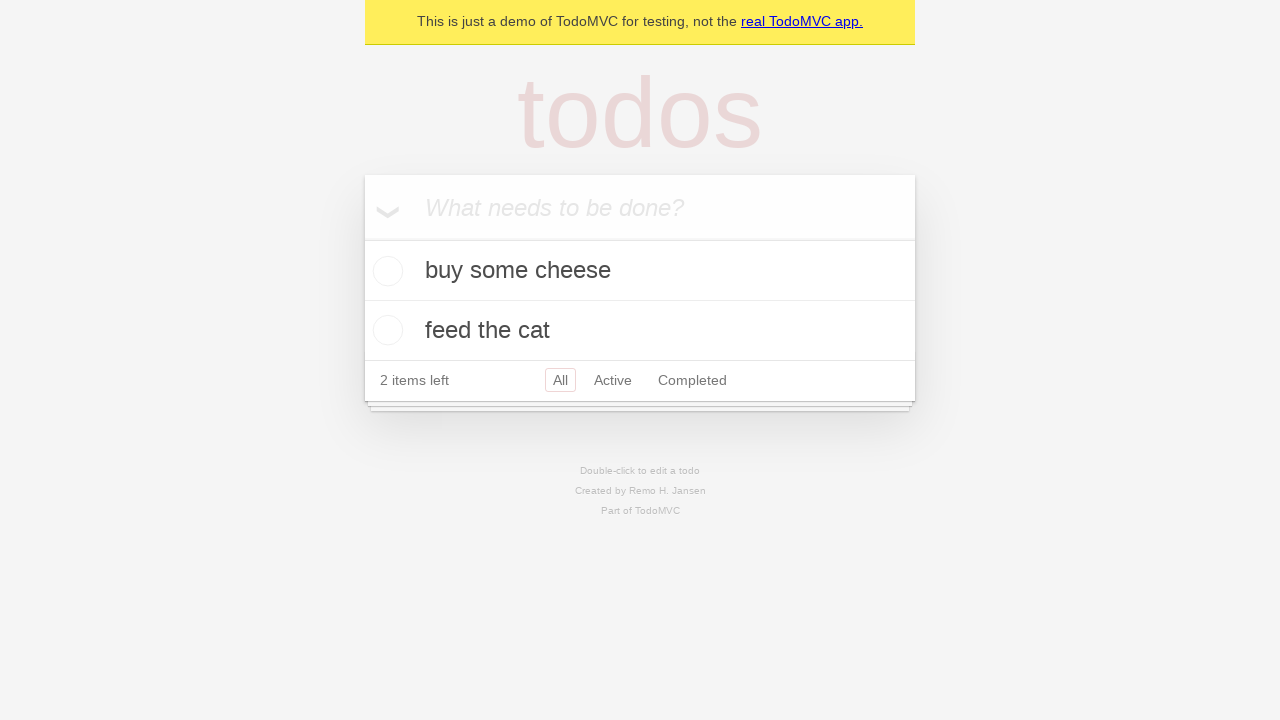

Filled new todo input with 'book a doctors appointment' on .new-todo
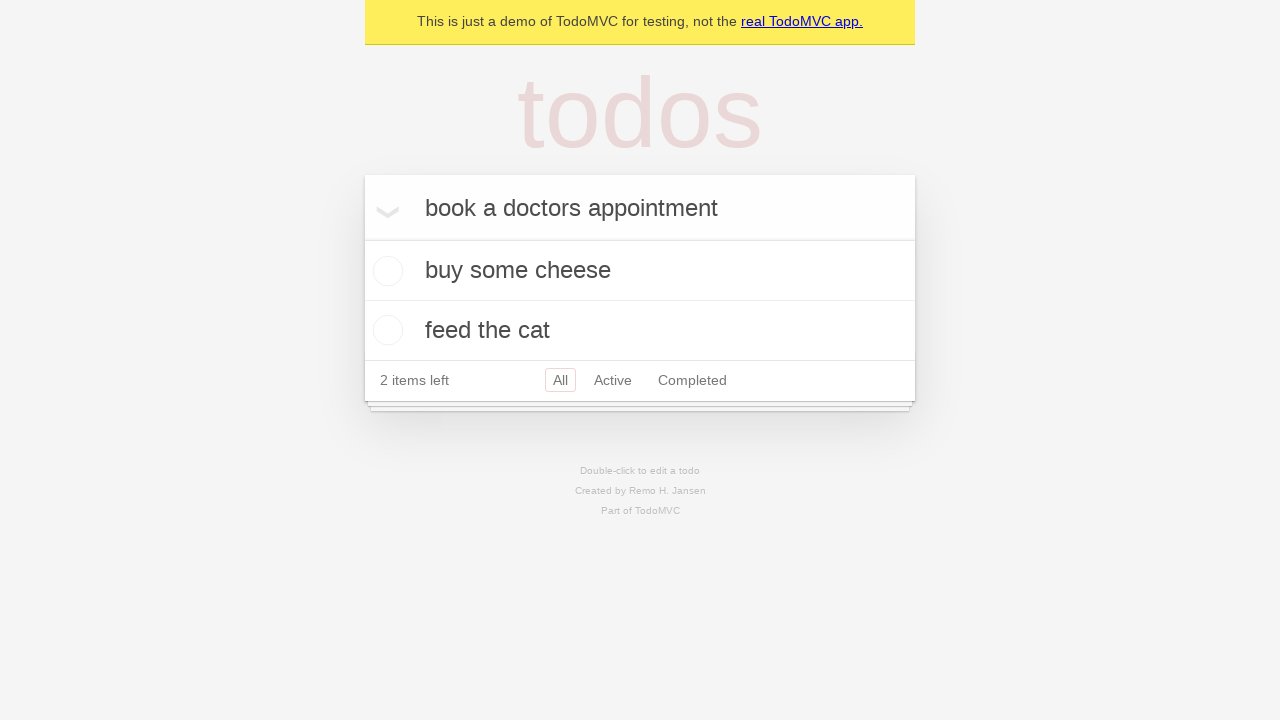

Pressed Enter to create third todo on .new-todo
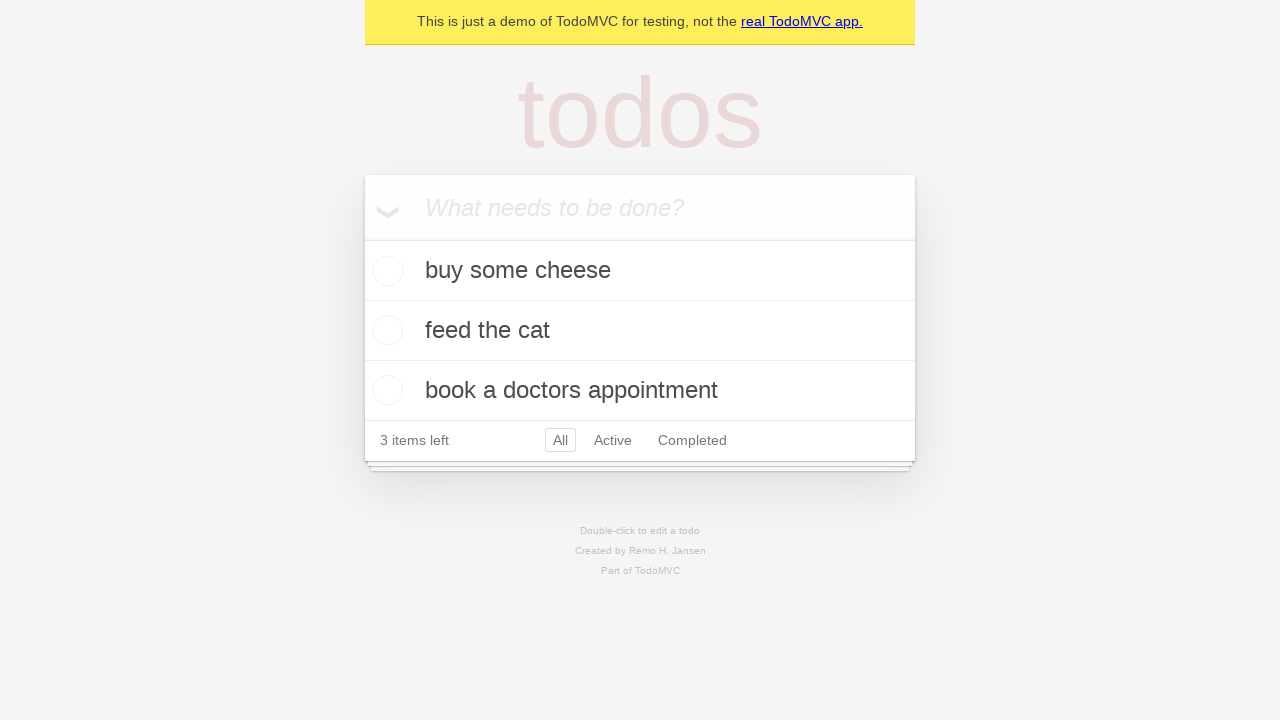

Double-clicked second todo item to enter edit mode at (640, 331) on .todo-list li >> nth=1
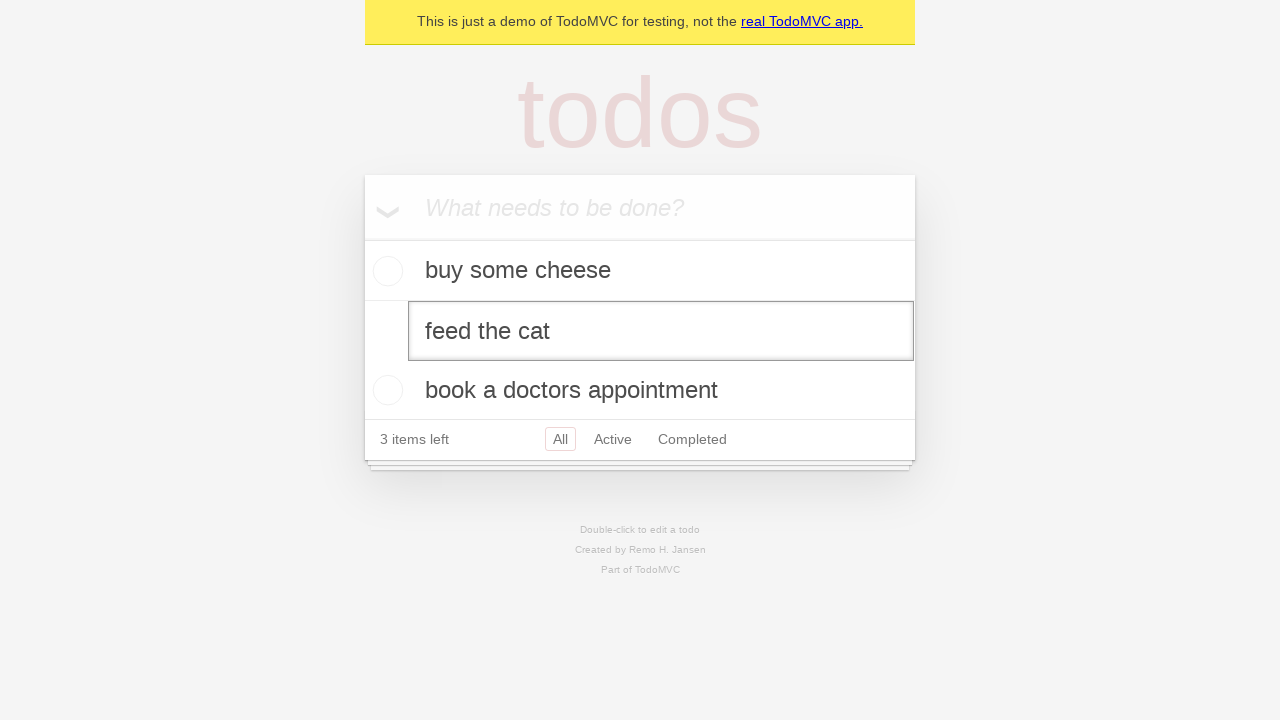

Filled edit field with 'buy some sausages' on .todo-list li >> nth=1 >> .edit
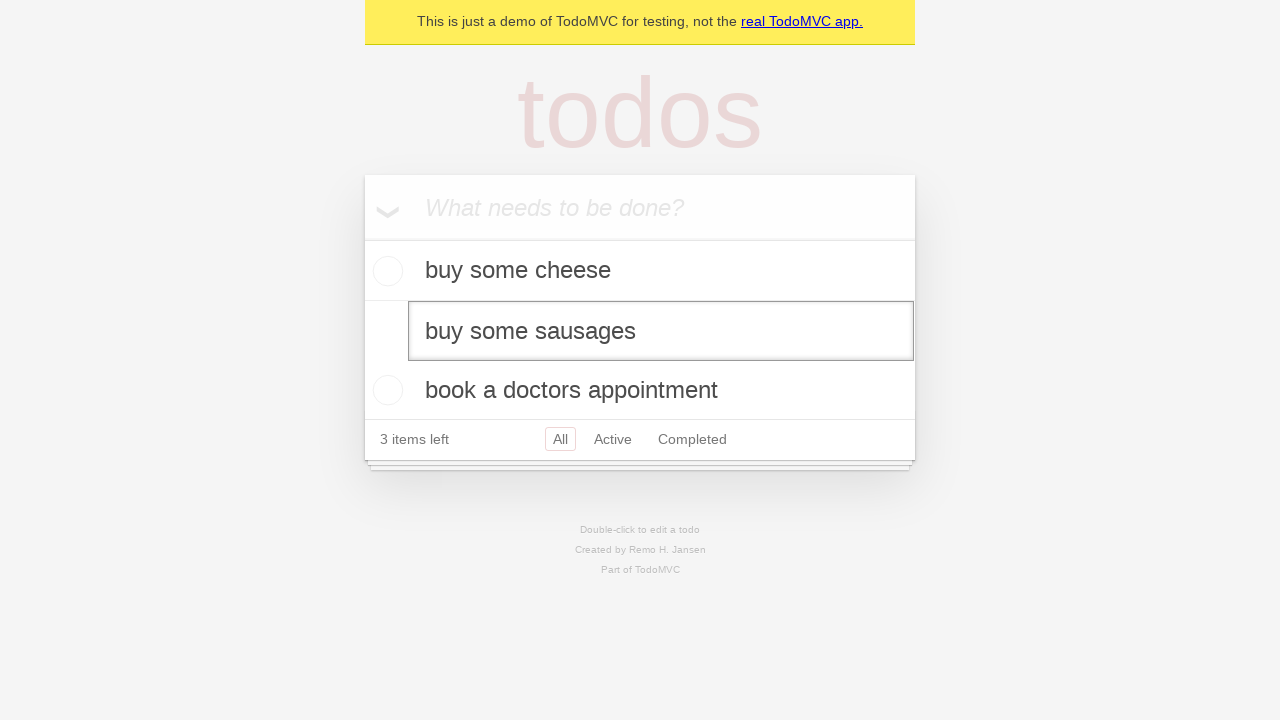

Dispatched blur event to save edit and lose focus
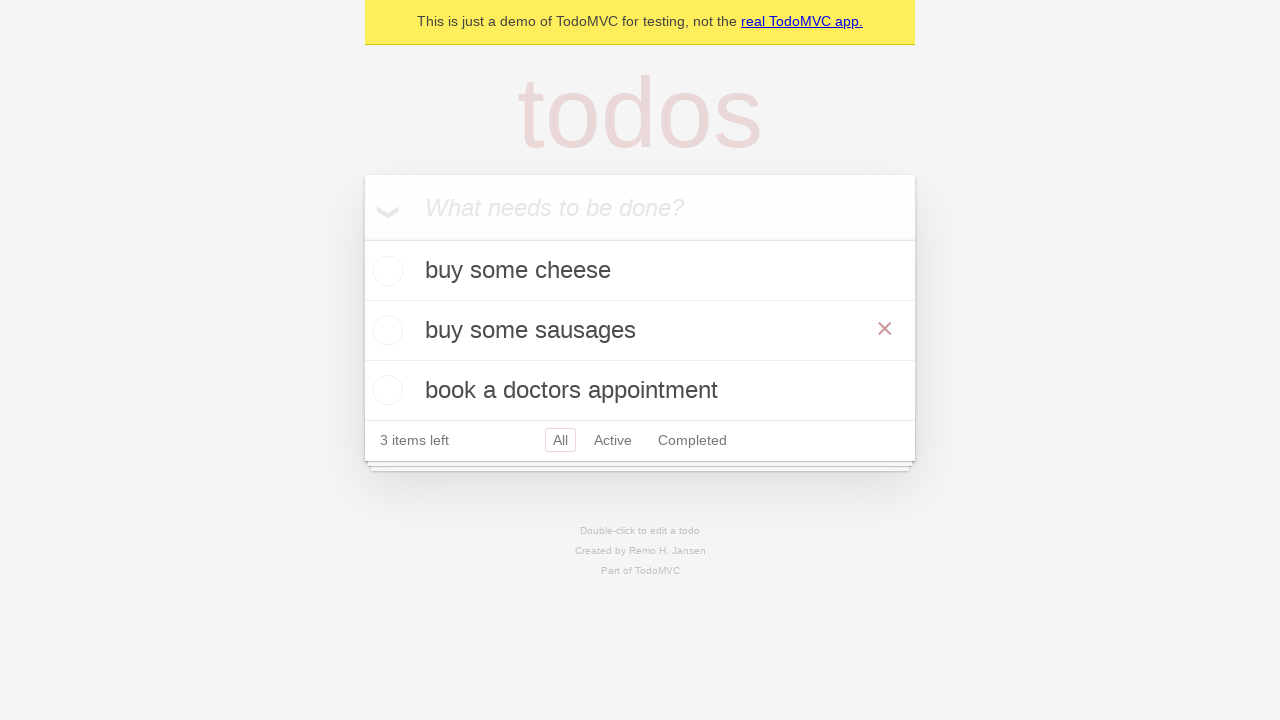

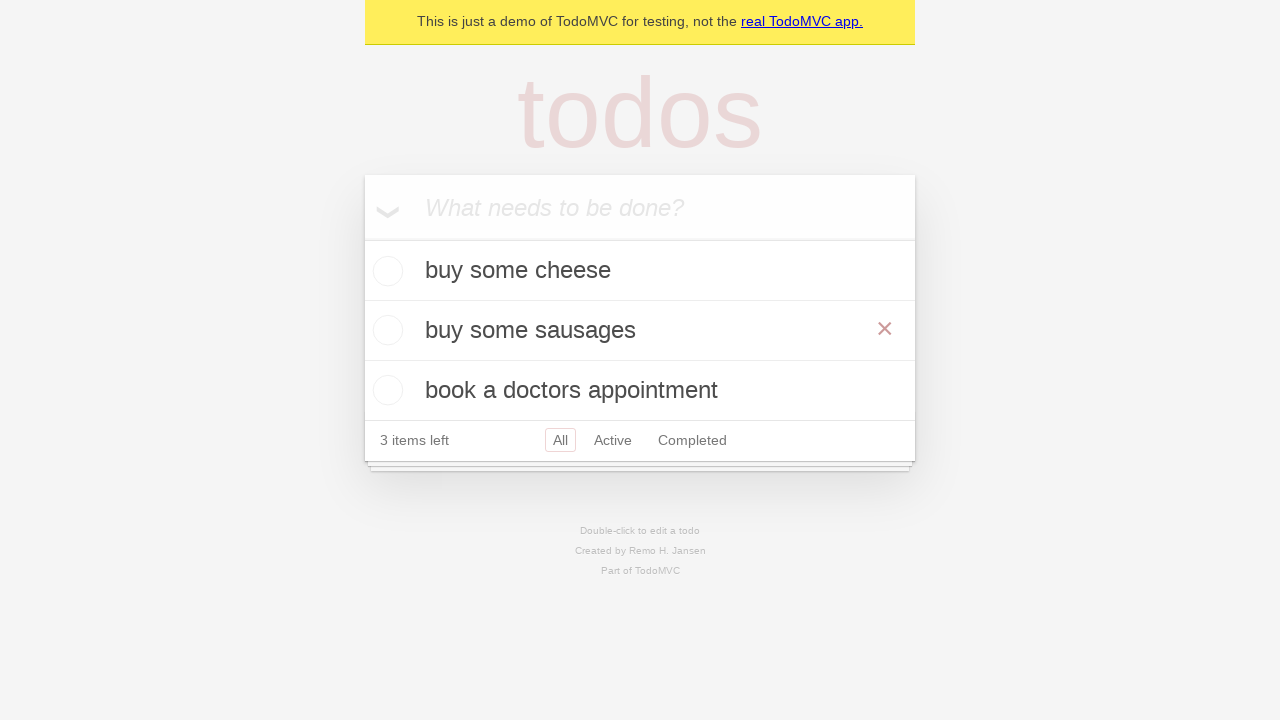